Tests footer links by counting total page links, footer links, and links in the first footer column, then opens each link in the first column in new tabs

Starting URL: https://www.rahulshettyacademy.com/AutomationPractice/

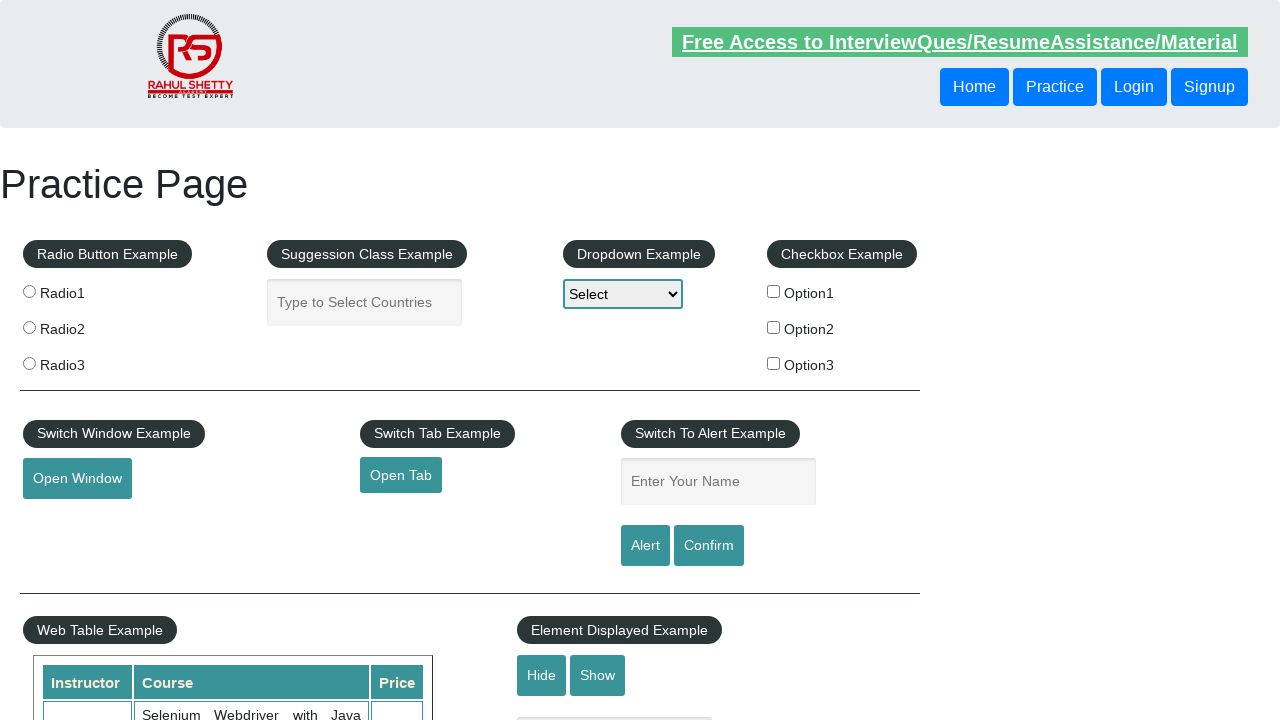

Located all links on the page - Total count: 27
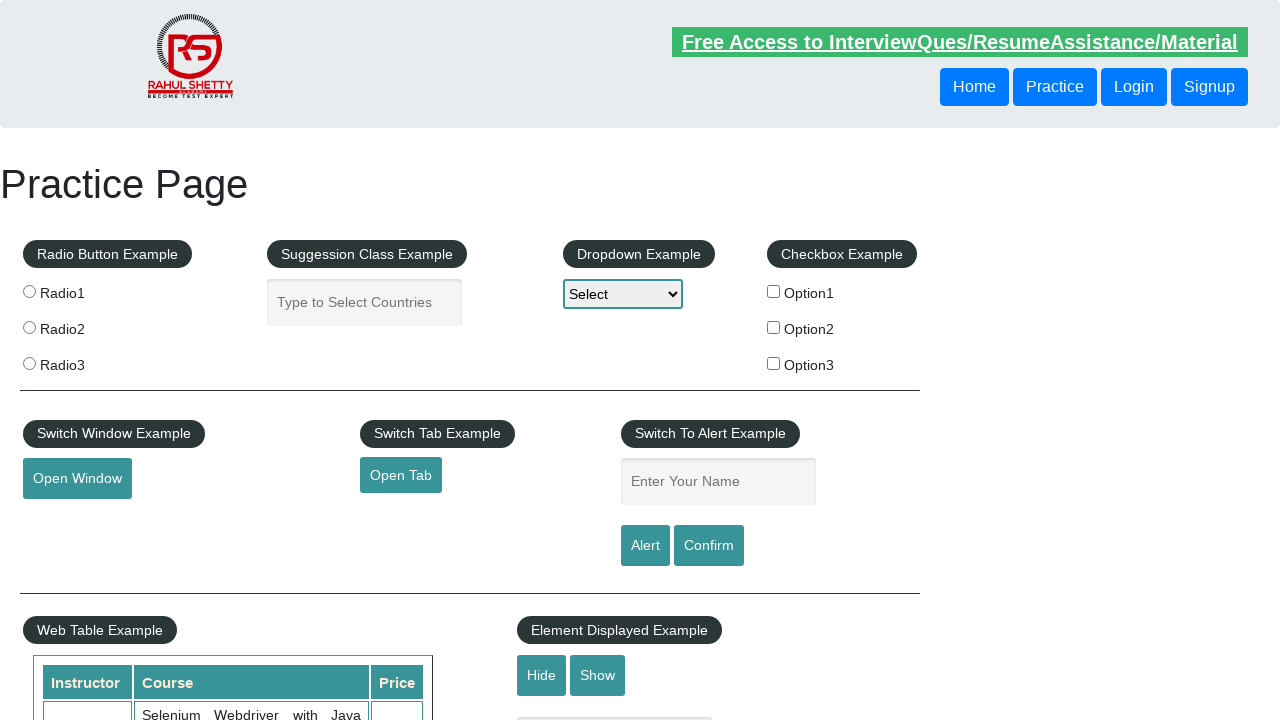

Located footer section (#gf-BIG)
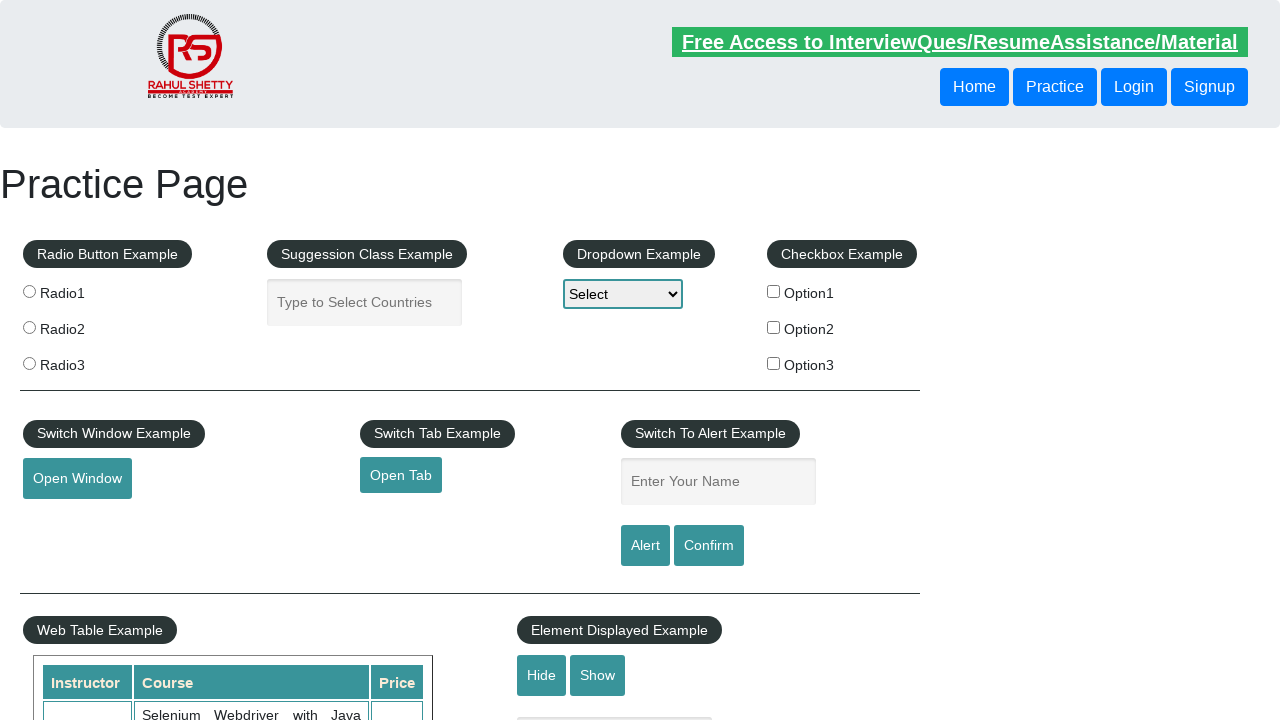

Located all footer links - Total count: 20
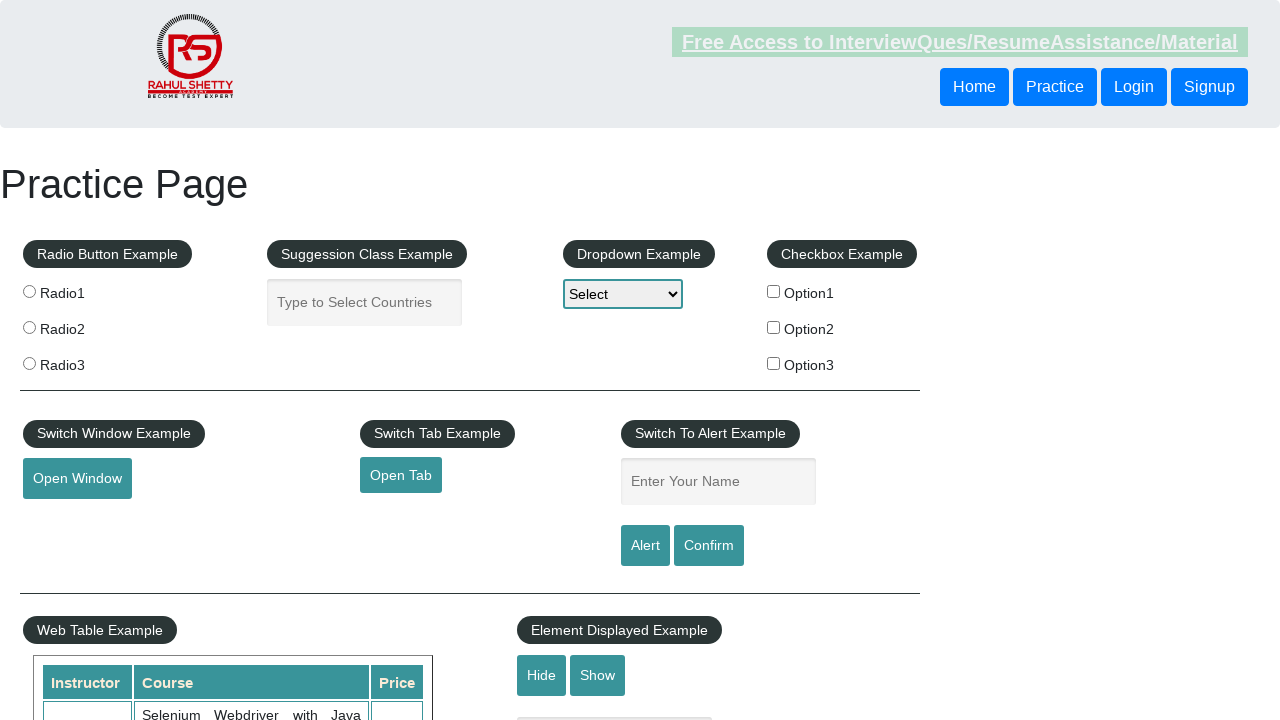

Located first column of footer
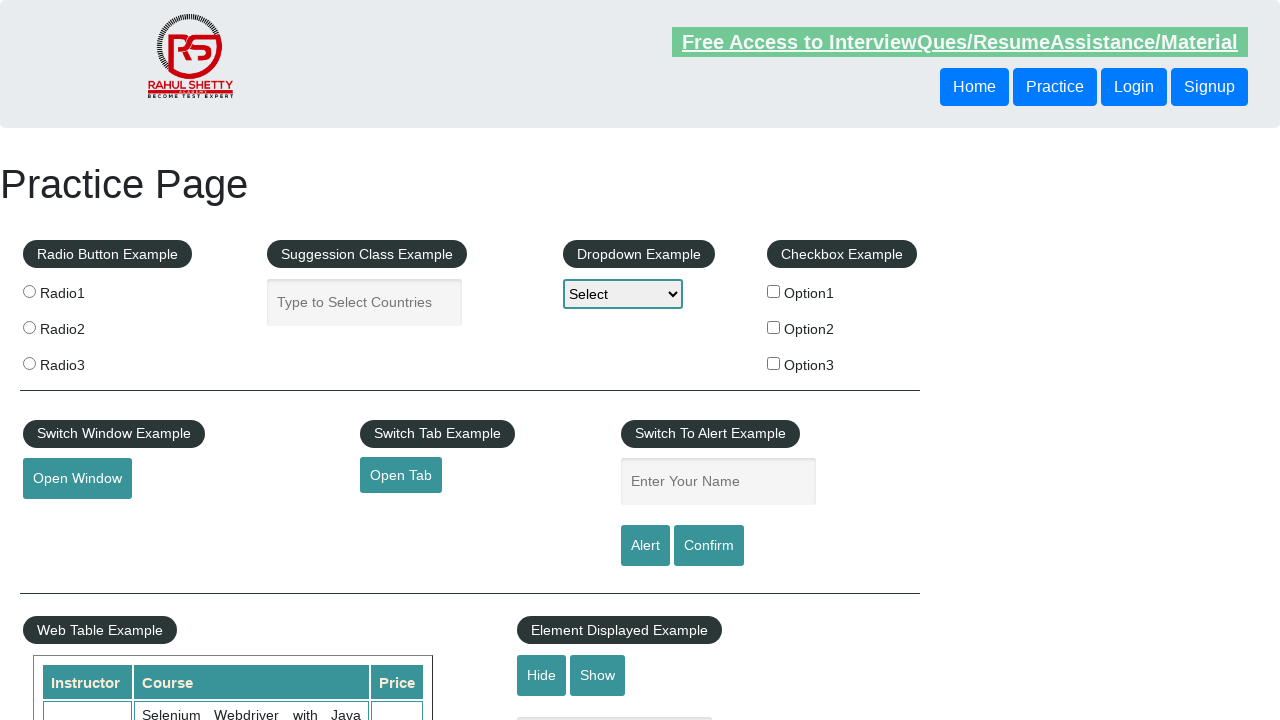

Located all links in first footer column - Total count: 5
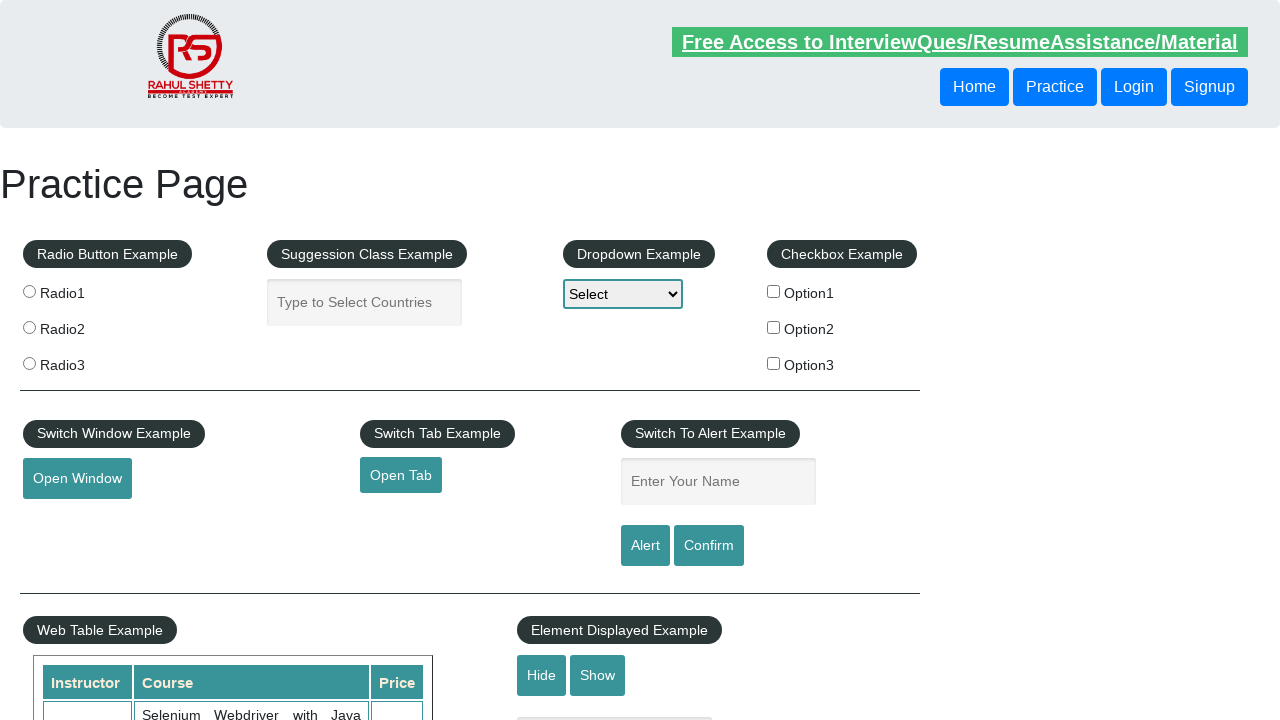

Opened first column footer link #1 in new tab using Ctrl+Click at (68, 520) on #gf-BIG >> xpath=//table/tbody/tr/td[1]/ul >> a >> nth=1
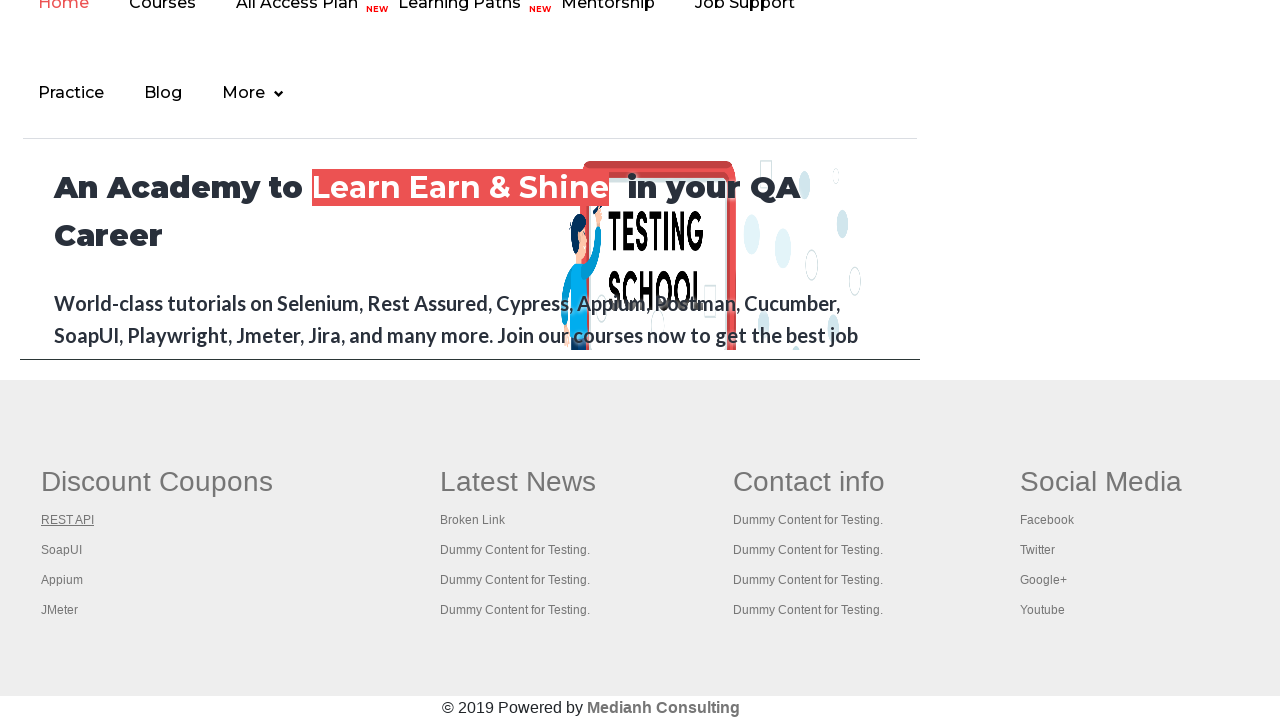

Opened first column footer link #2 in new tab using Ctrl+Click at (62, 550) on #gf-BIG >> xpath=//table/tbody/tr/td[1]/ul >> a >> nth=2
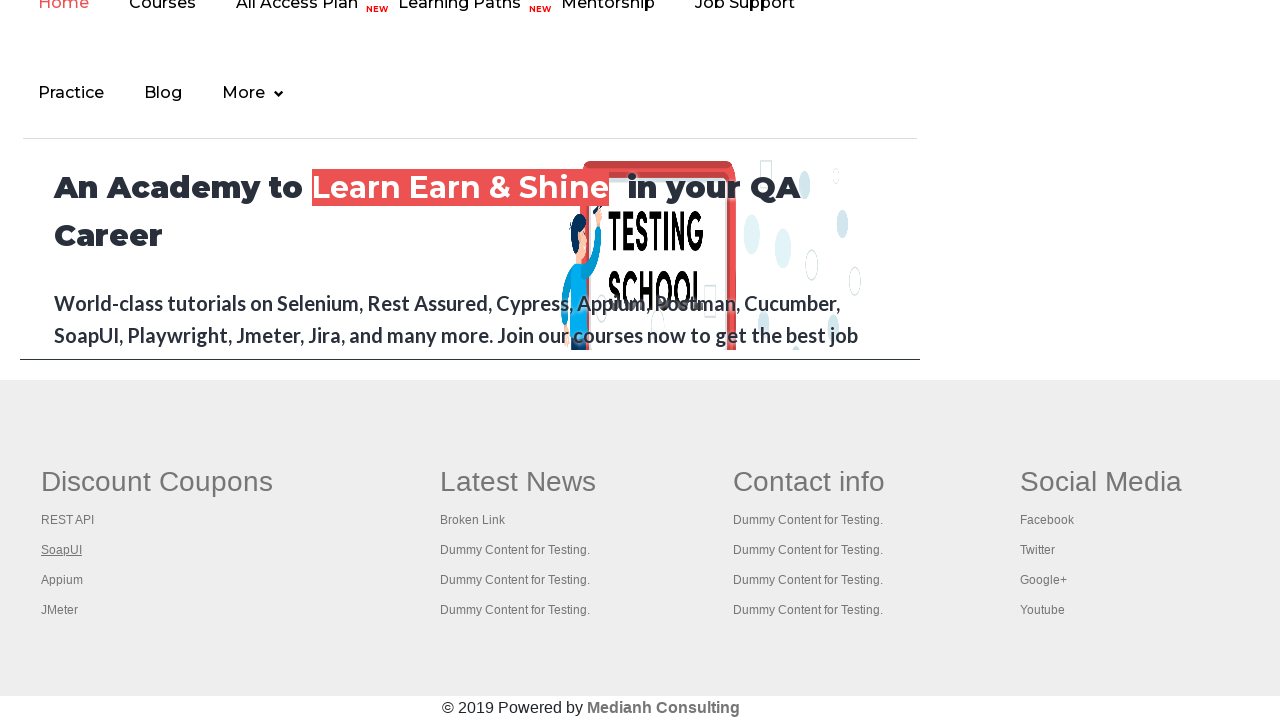

Opened first column footer link #3 in new tab using Ctrl+Click at (62, 580) on #gf-BIG >> xpath=//table/tbody/tr/td[1]/ul >> a >> nth=3
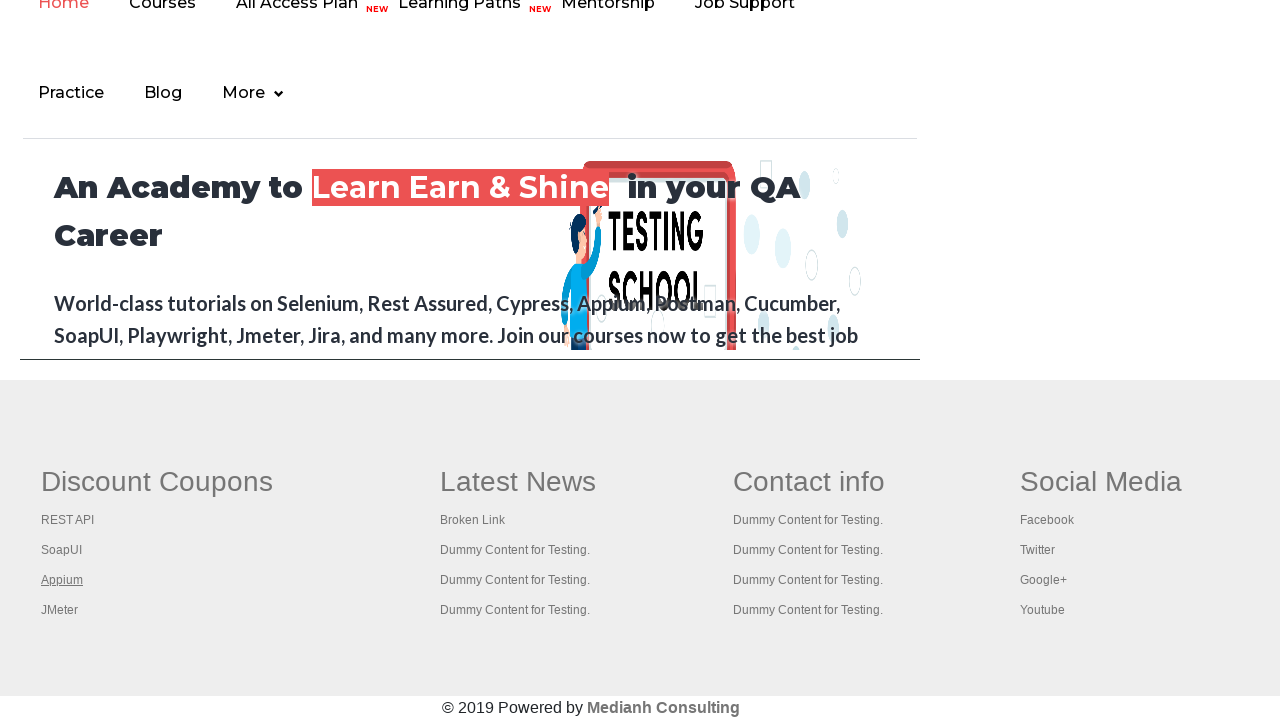

Opened first column footer link #4 in new tab using Ctrl+Click at (60, 610) on #gf-BIG >> xpath=//table/tbody/tr/td[1]/ul >> a >> nth=4
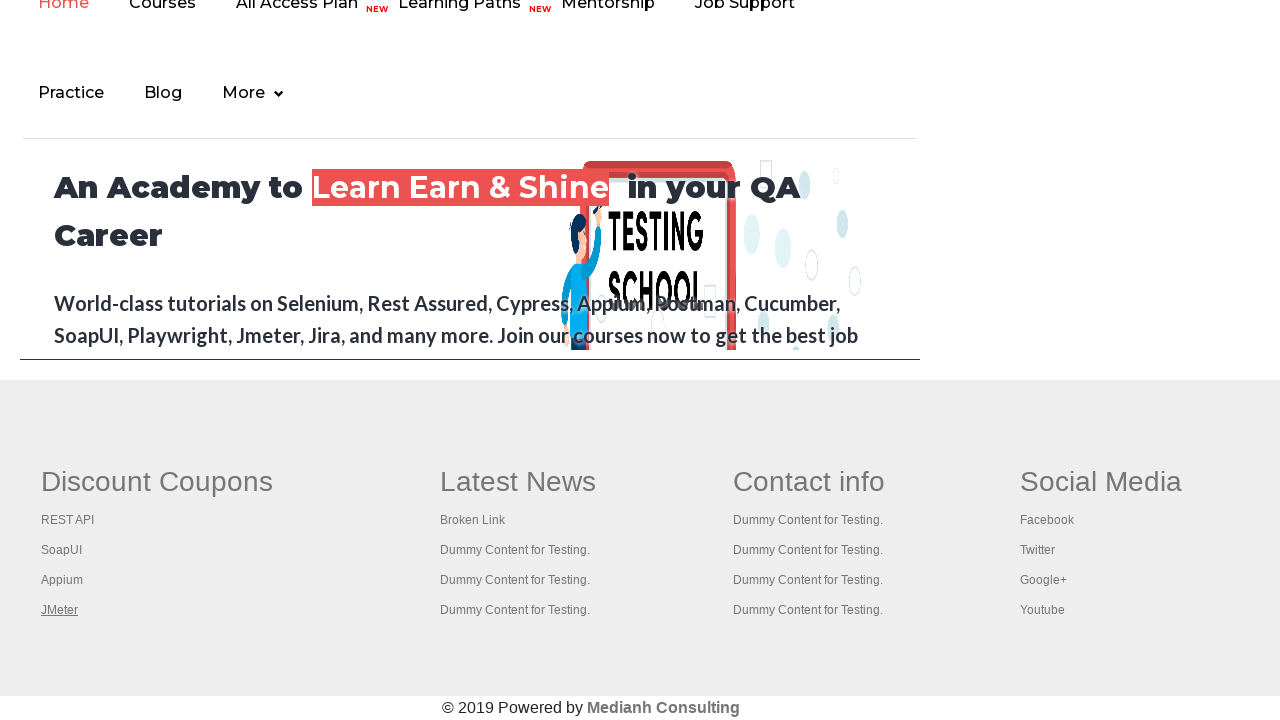

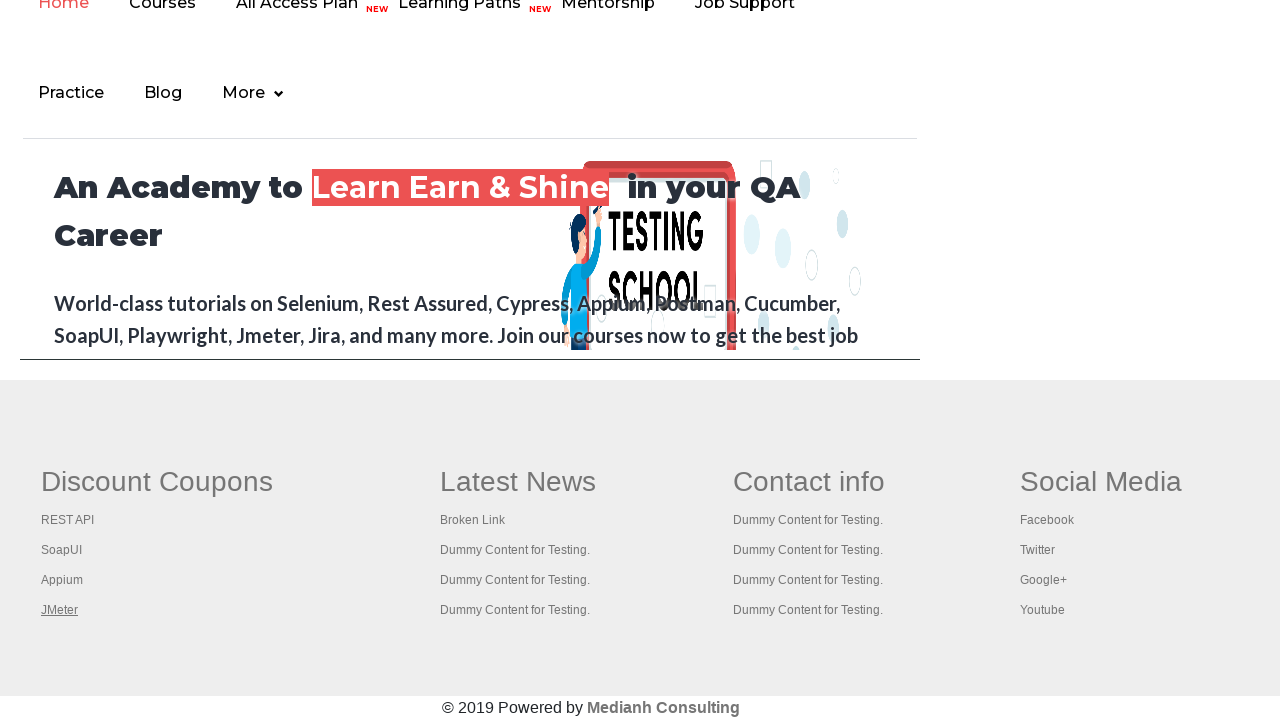